Tests form validation by submitting special characters in firstname field

Starting URL: http://testingchallenges.thetestingmap.org/index.php

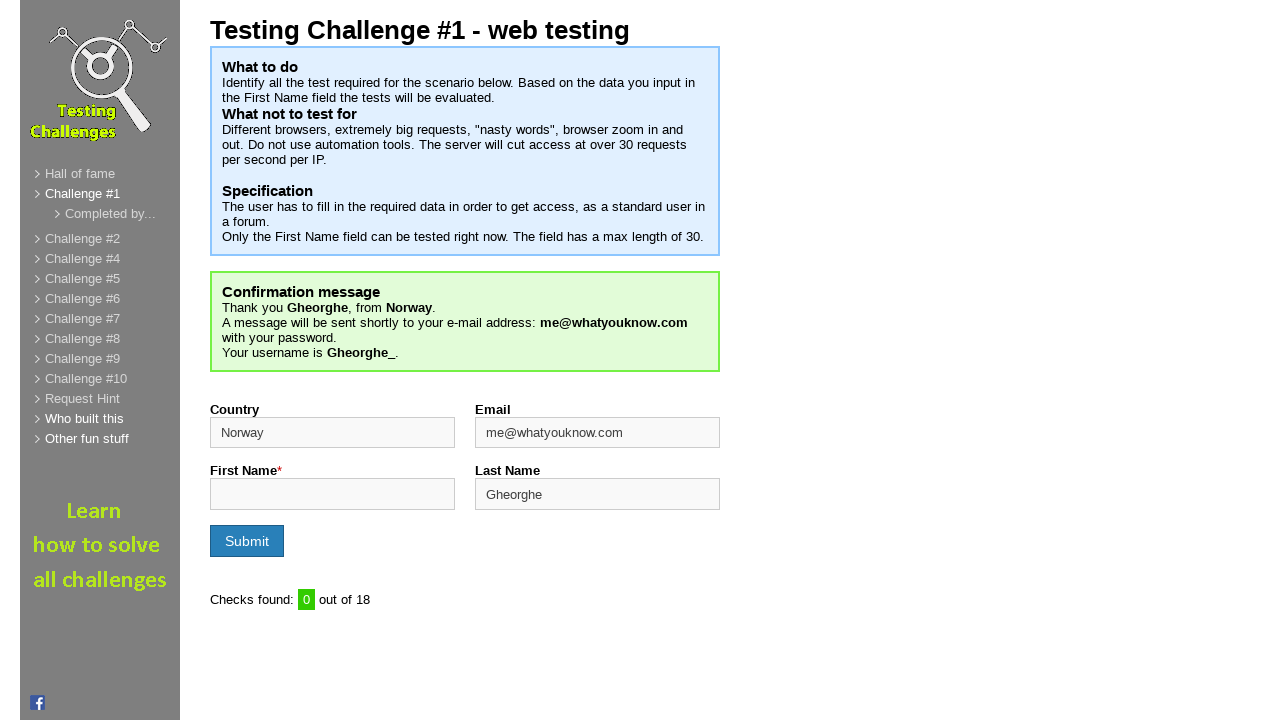

Filled firstname field with special characters '!@^#' on #firstname
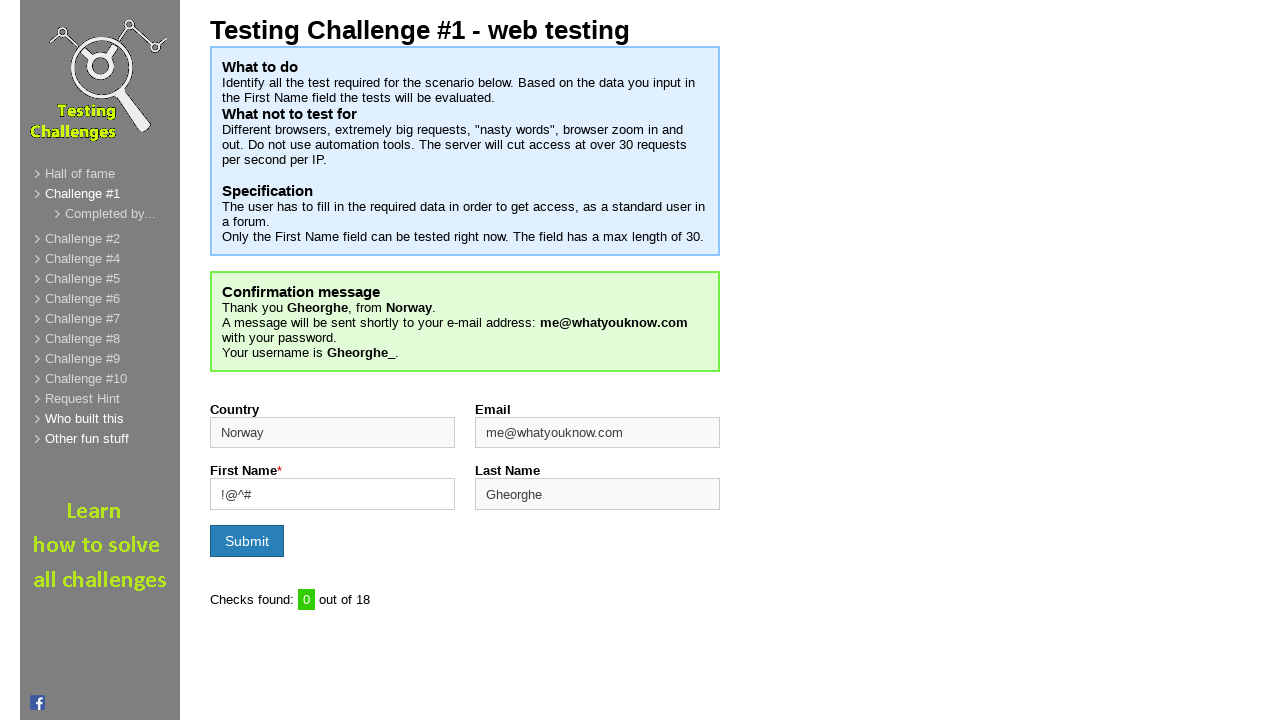

Clicked form submit button at (247, 541) on input[name='formSubmit']
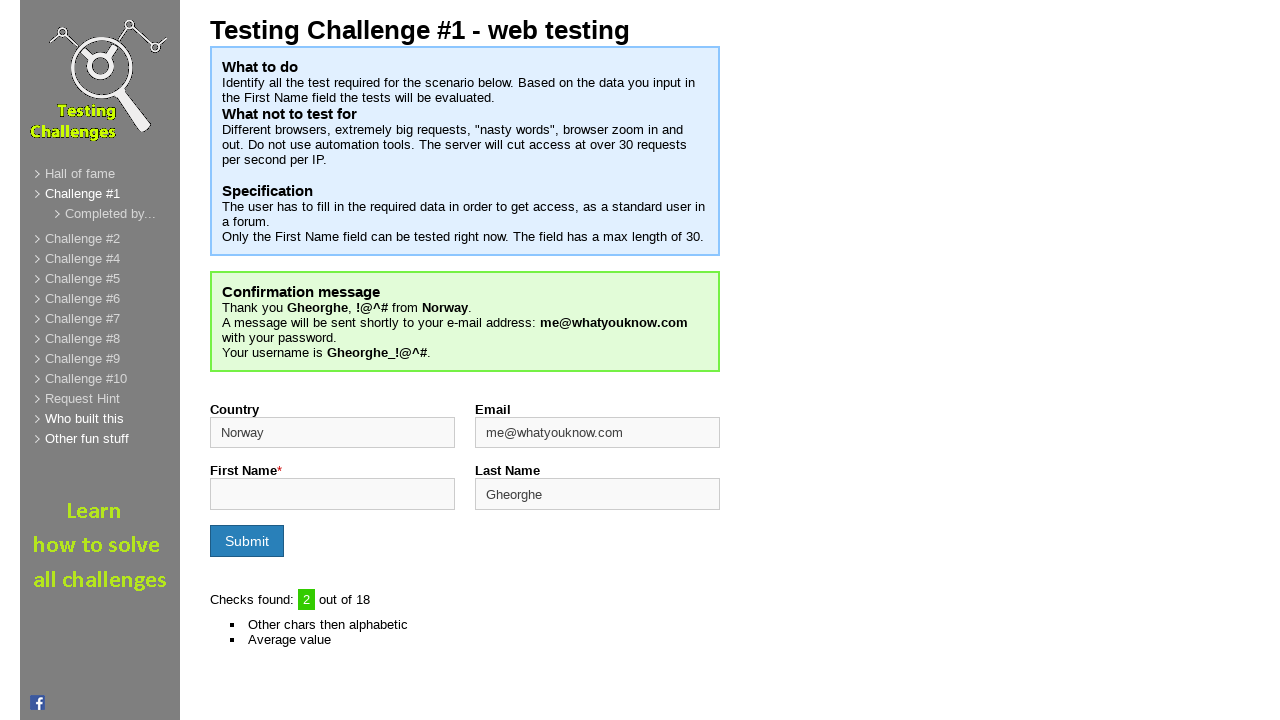

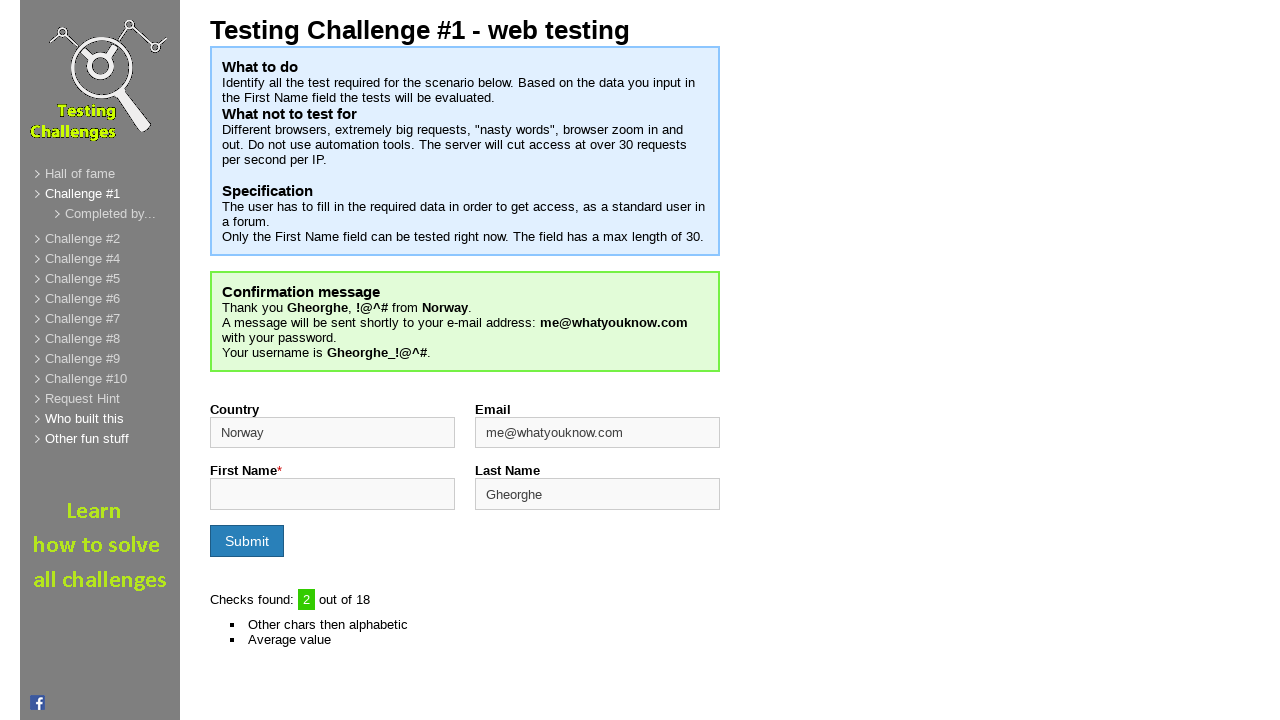